Tests iframe handling by filling a text field on the main page, switching to an iframe to select a dropdown option, then switching back to the main content to continue interacting with elements outside the frame.

Starting URL: https://www.hyrtutorials.com/p/frames-practice.html

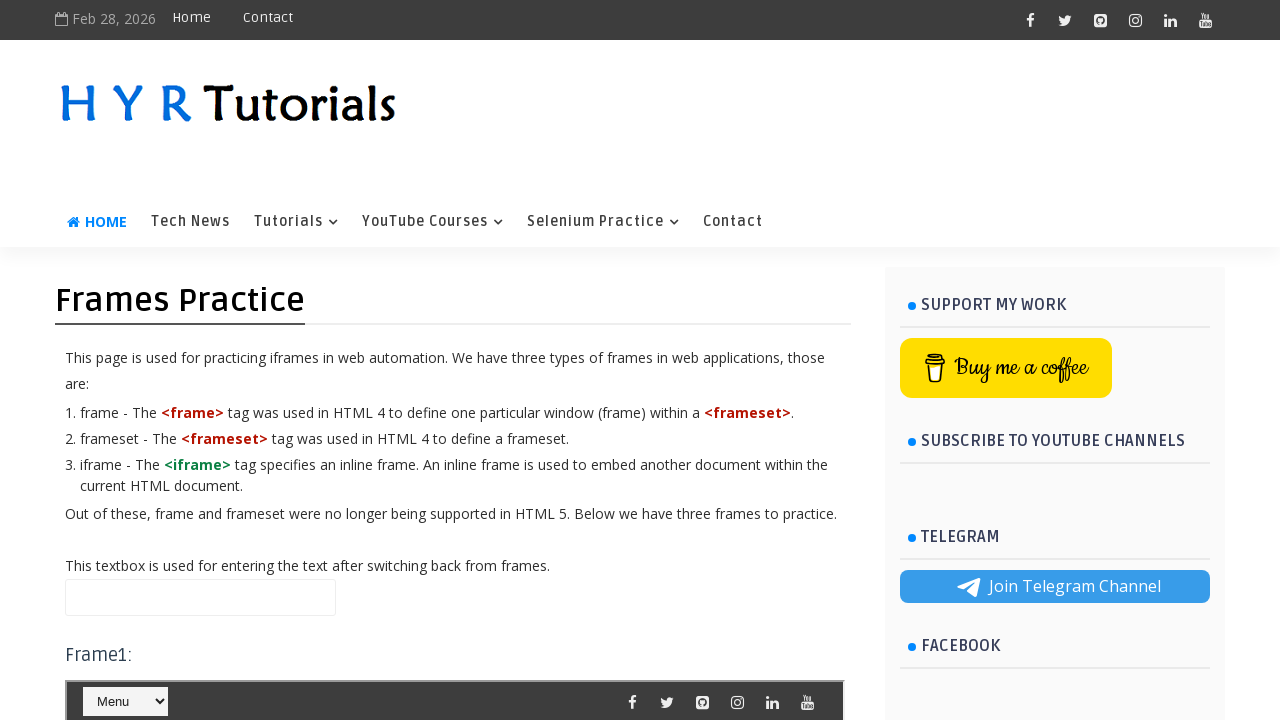

Filled name field on main page with 'Hello' on #name
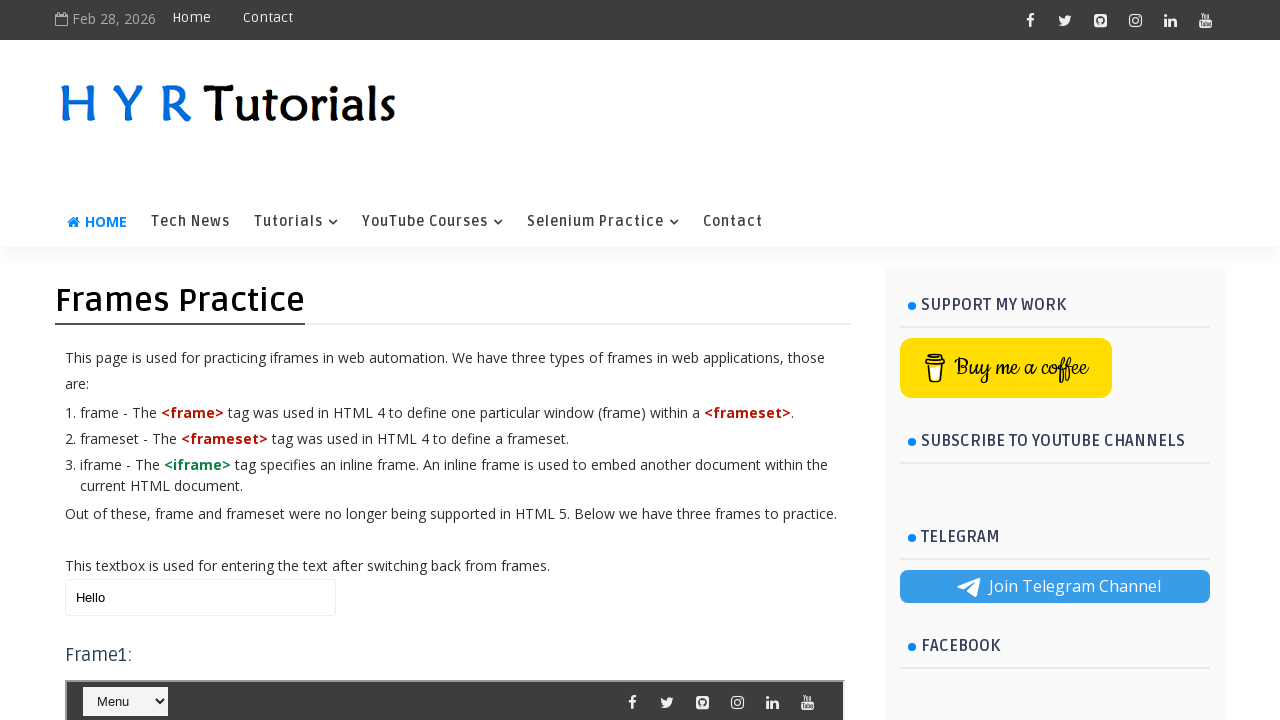

Located iframe with id 'frm1'
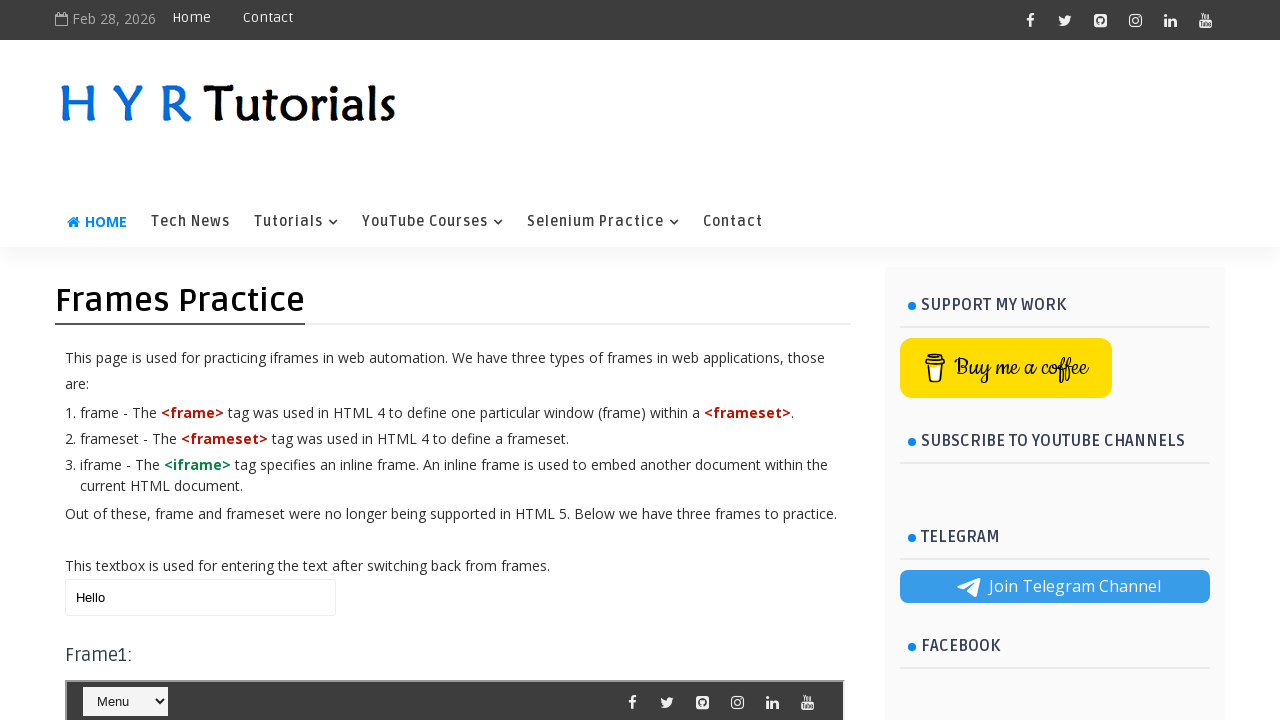

Selected 'Java' option from dropdown in iframe on #frm1 >> internal:control=enter-frame >> #course
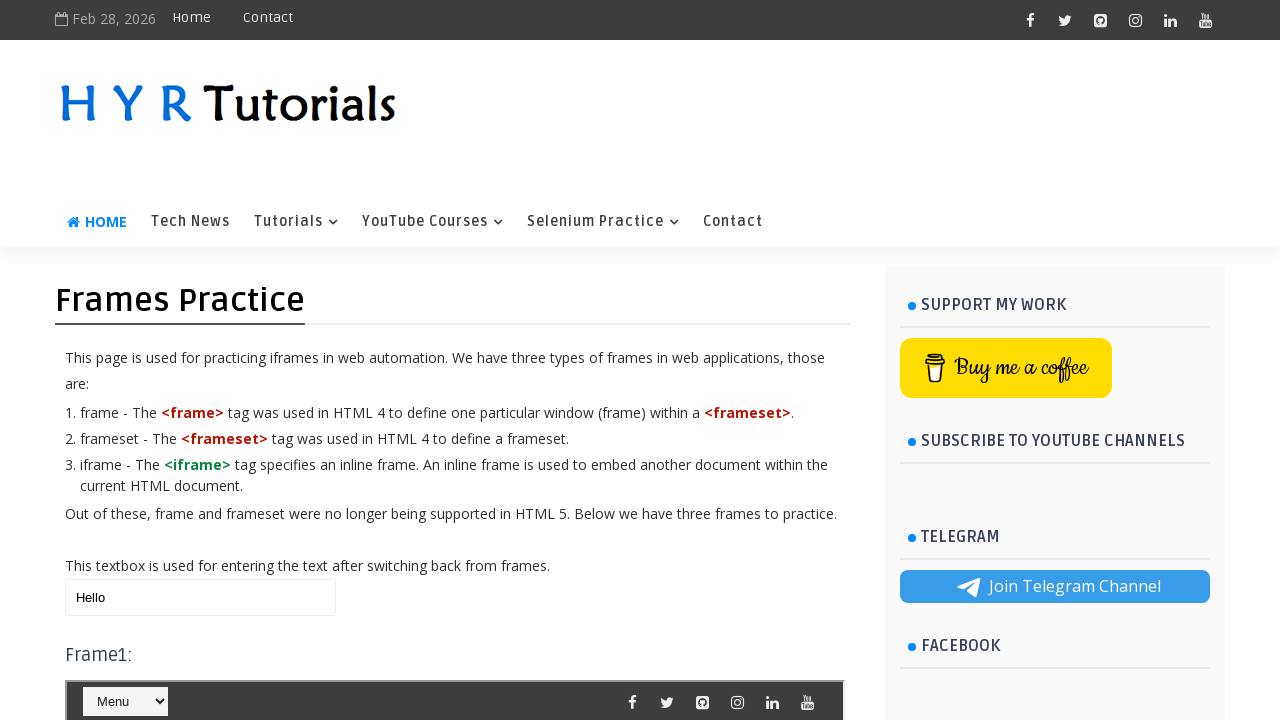

Filled name field on main page with 'Helloworld' on #name
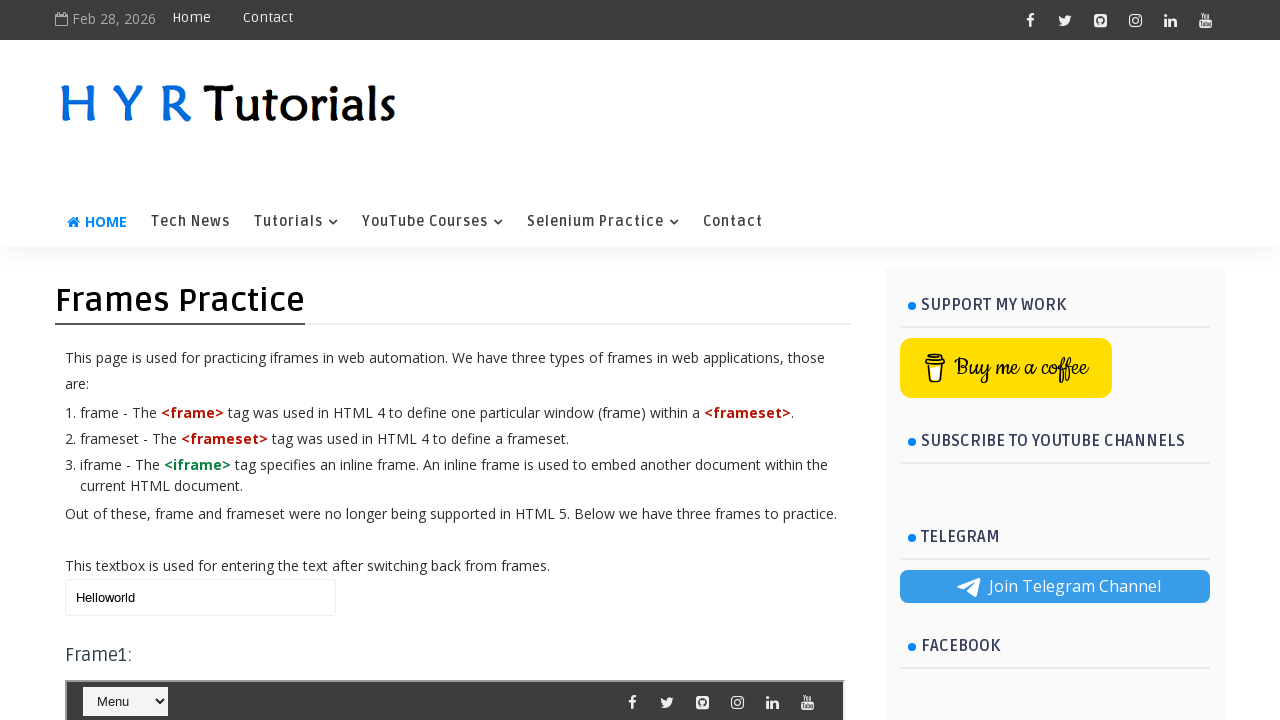

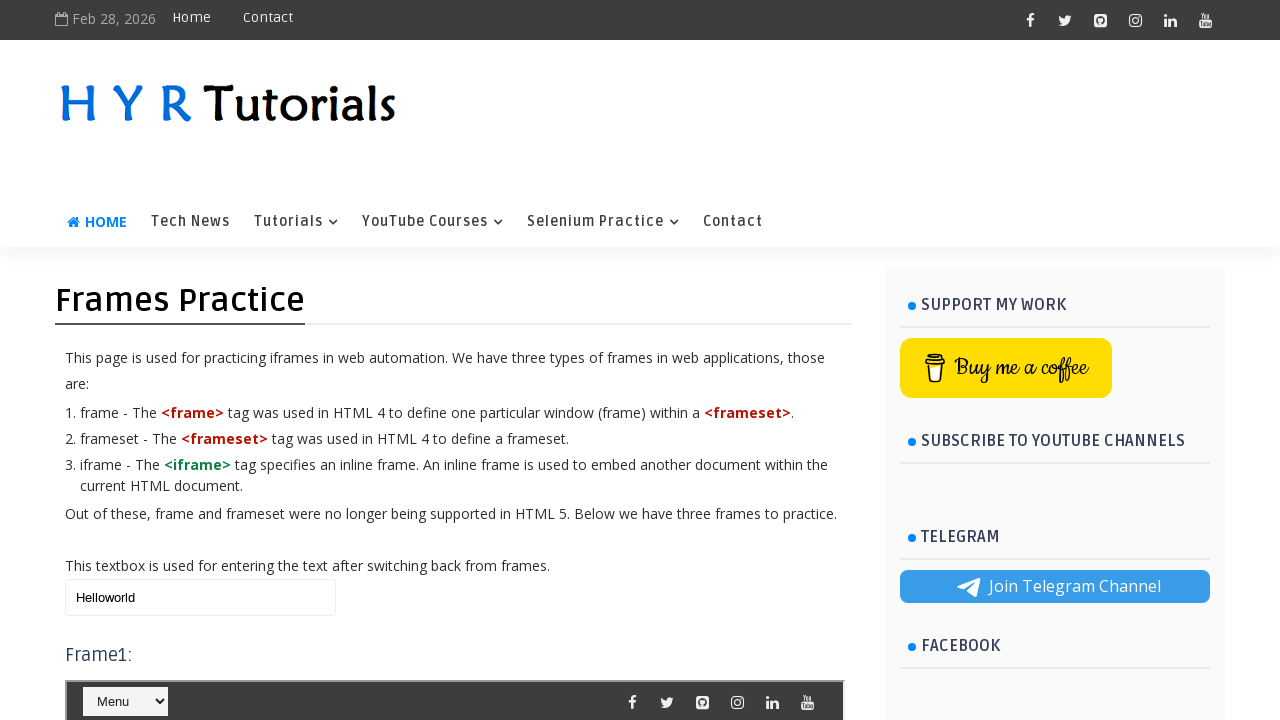